Tests dynamic control removal and addition by clicking remove/add buttons and verifying the checkbox disappears and reappears with appropriate status messages.

Starting URL: https://the-internet.herokuapp.com/dynamic_controls

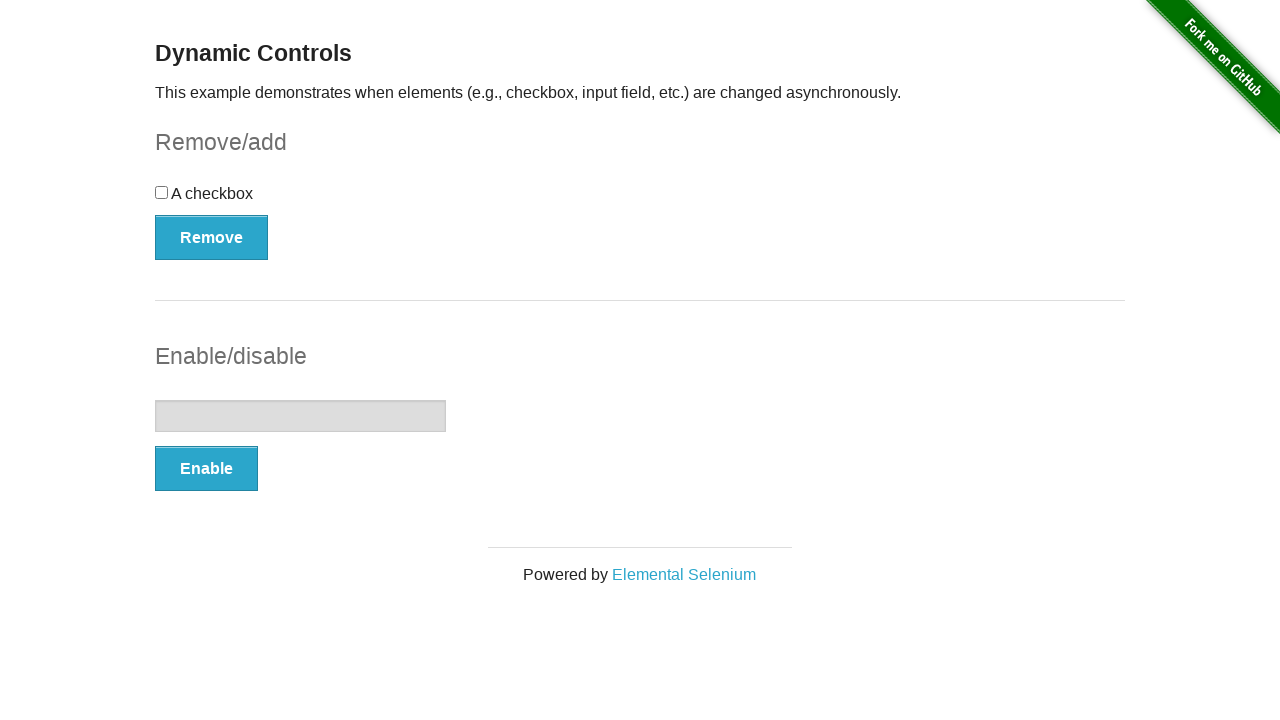

Waited for checkbox to be present initially
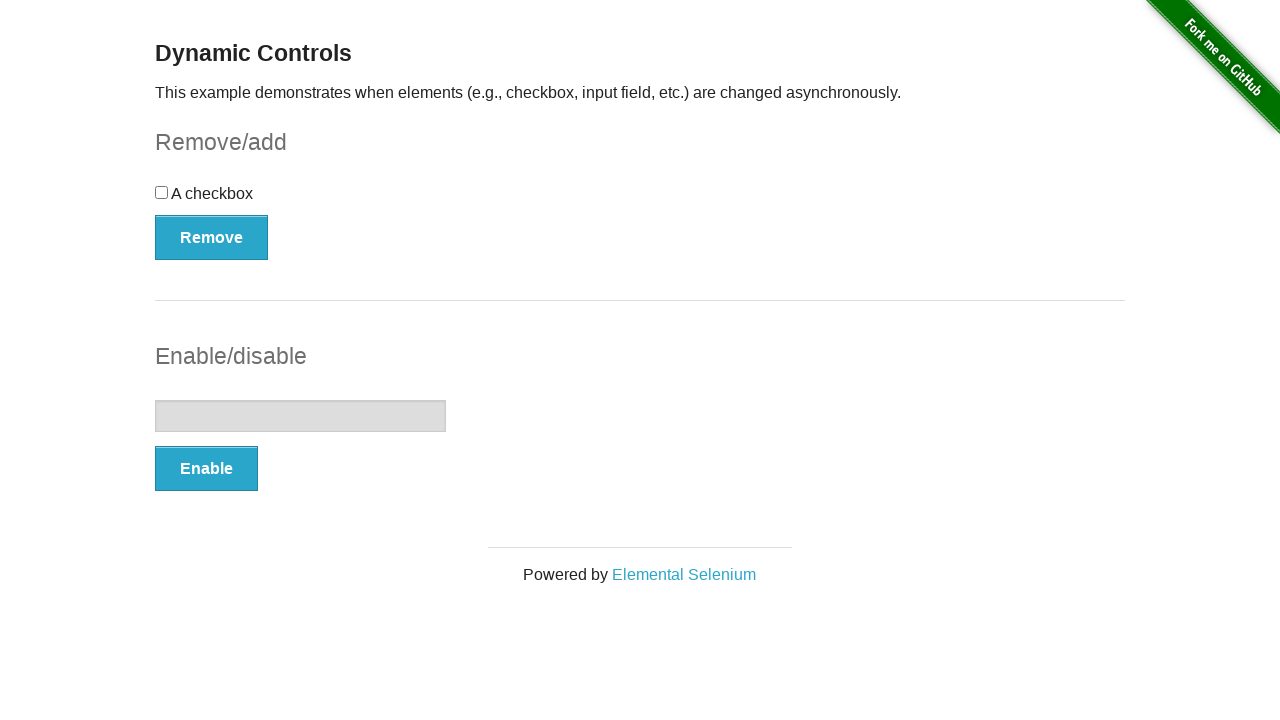

Clicked remove button to remove checkbox at (212, 237) on #checkbox-example > button
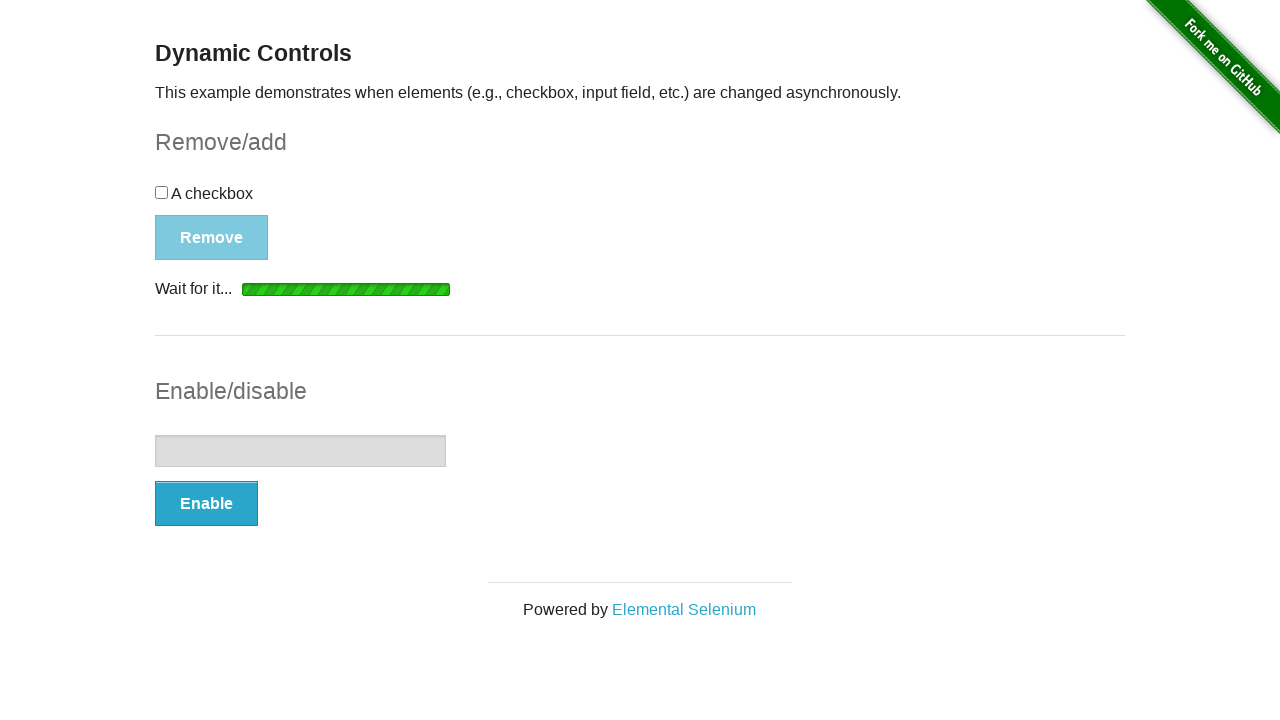

Checkbox was hidden/removed
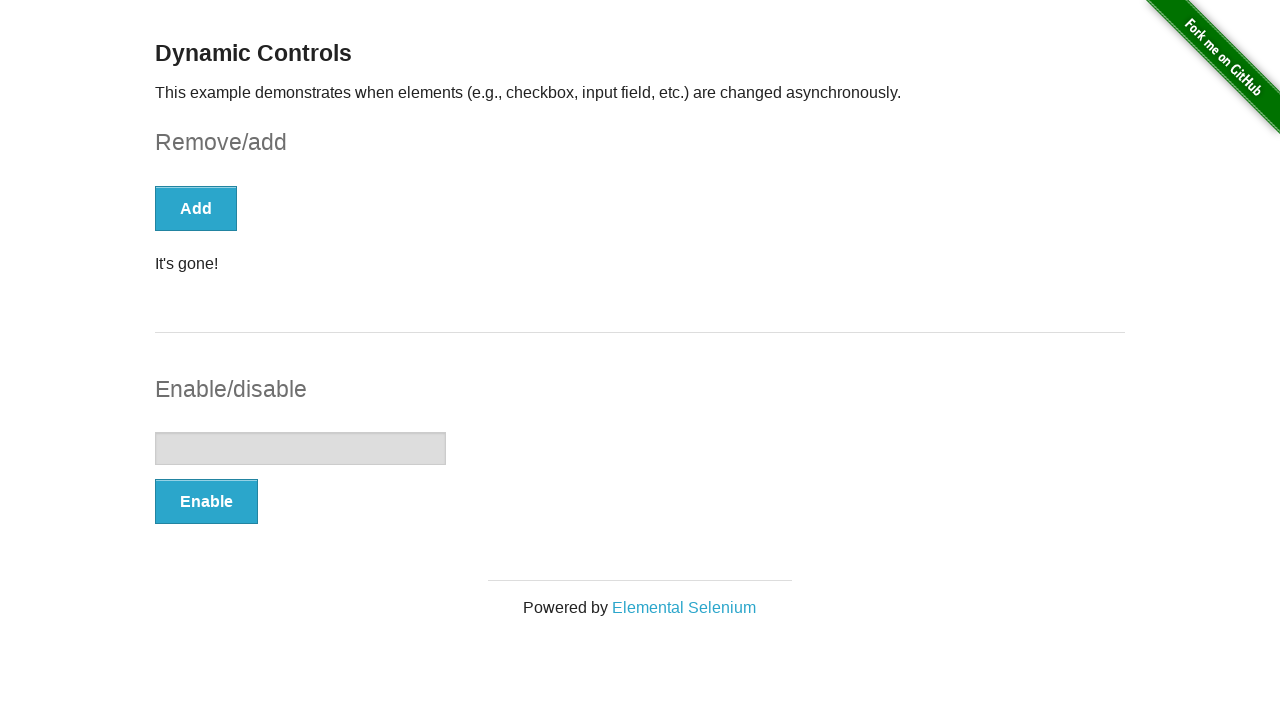

Verified 'It's gone!' message appears after removing checkbox
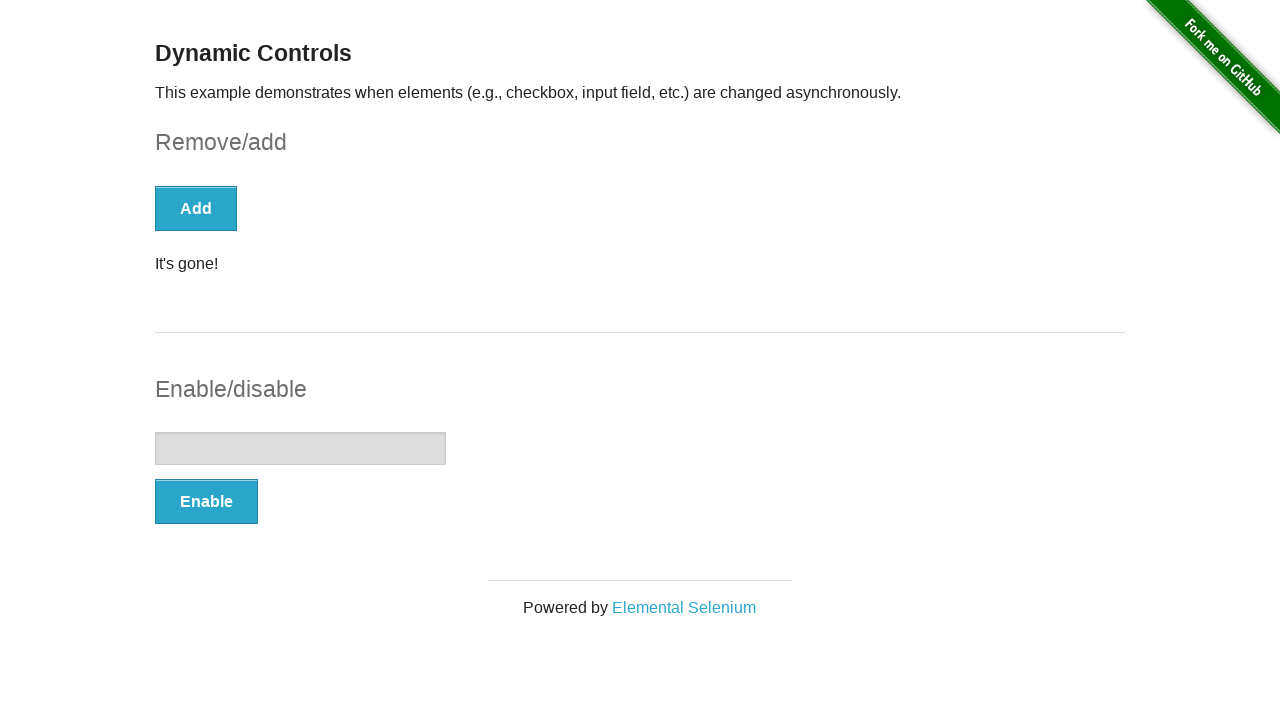

Clicked add button to restore checkbox at (196, 208) on [onclick="swapCheckbox()"]
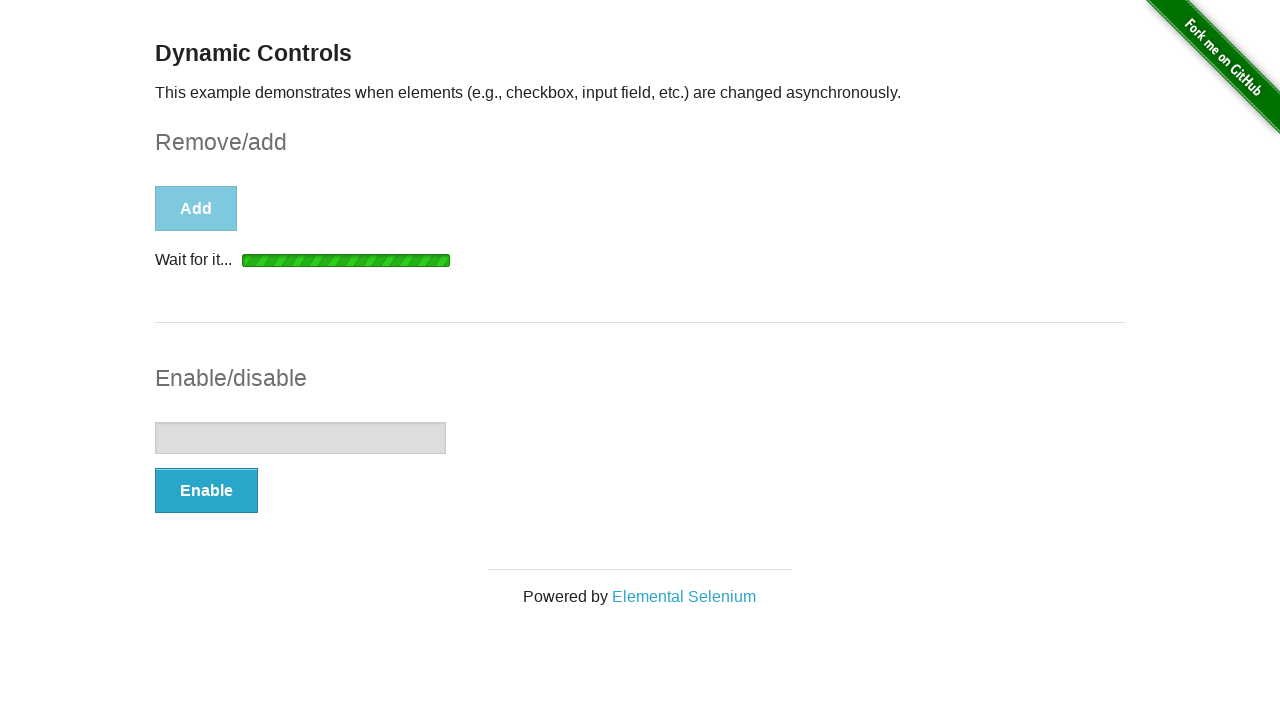

Checkbox reappeared on the page
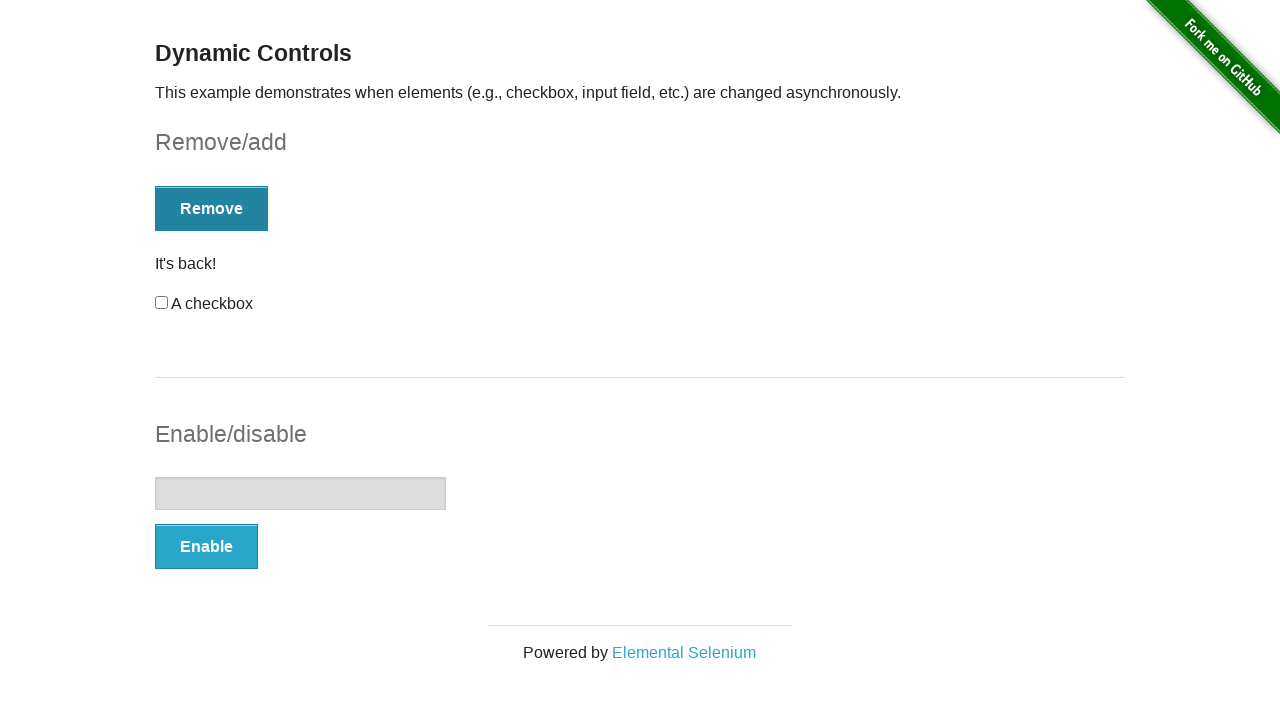

Verified 'It's back!' message appears after restoring checkbox
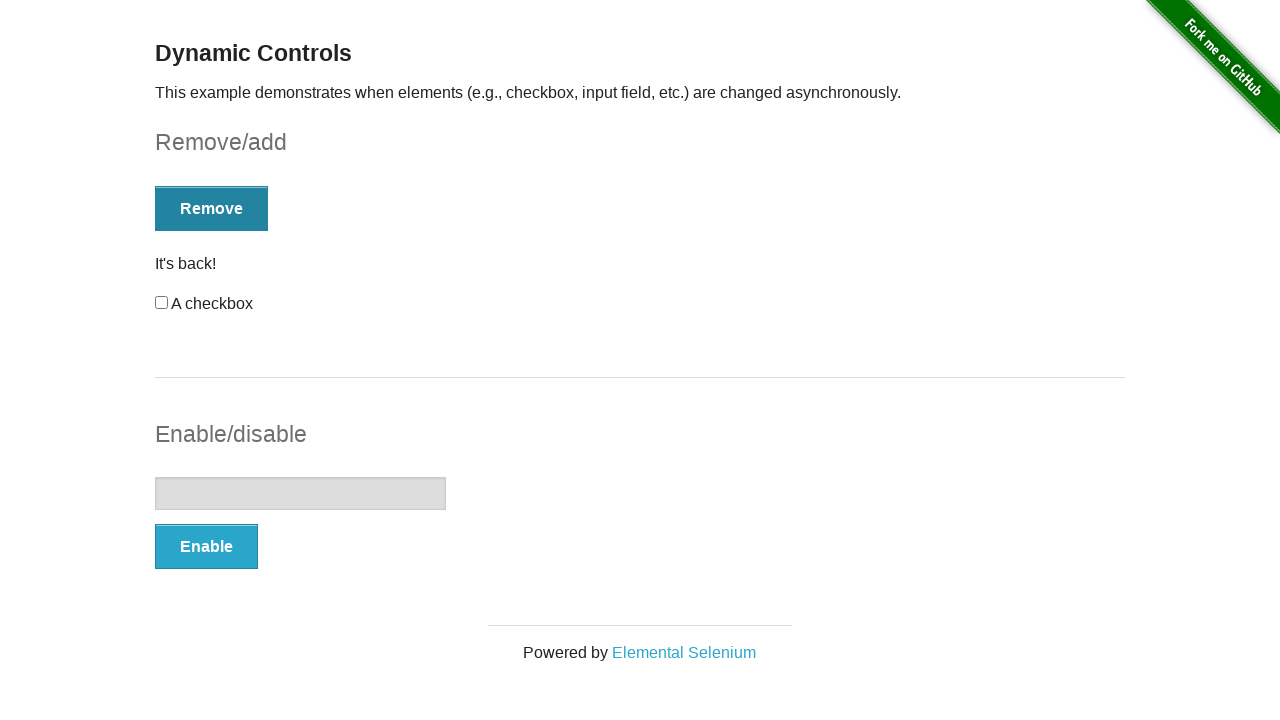

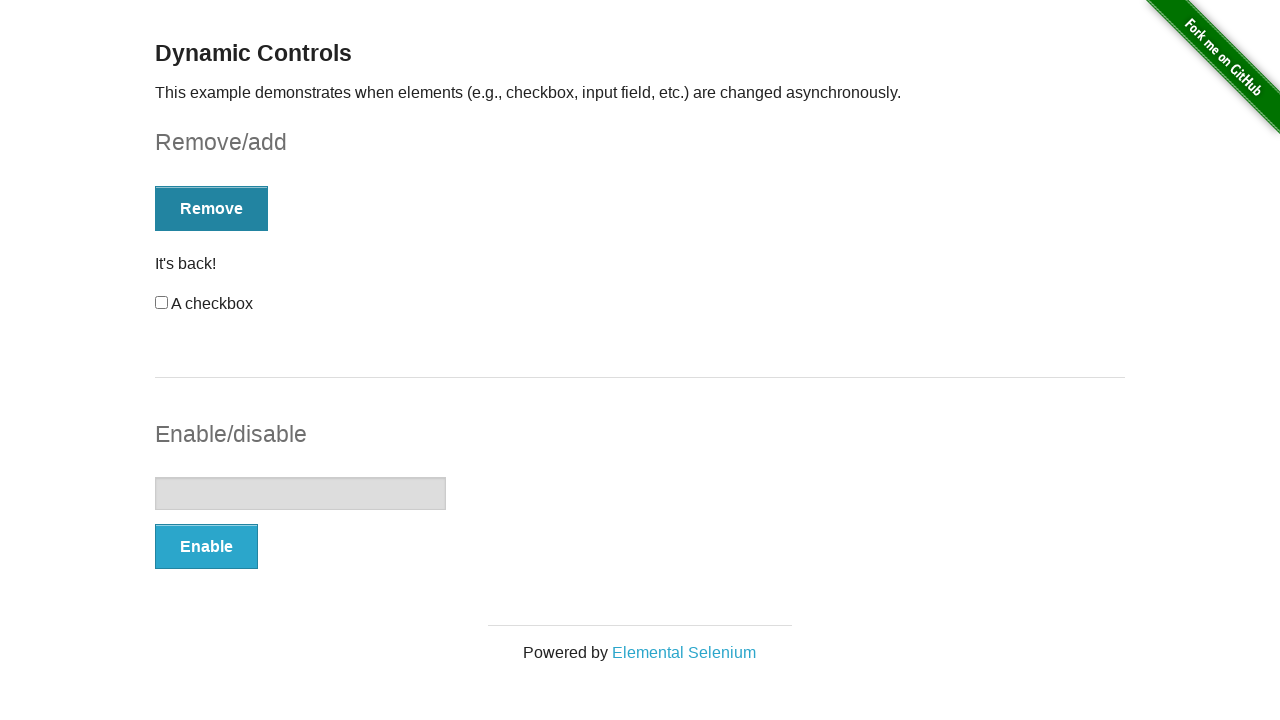